Tests locating various UI elements on an automation practice page using CSS selectors, including checkboxes, iframes, dropdowns, radio buttons, and images.

Starting URL: https://rahulshettyacademy.com/AutomationPractice/

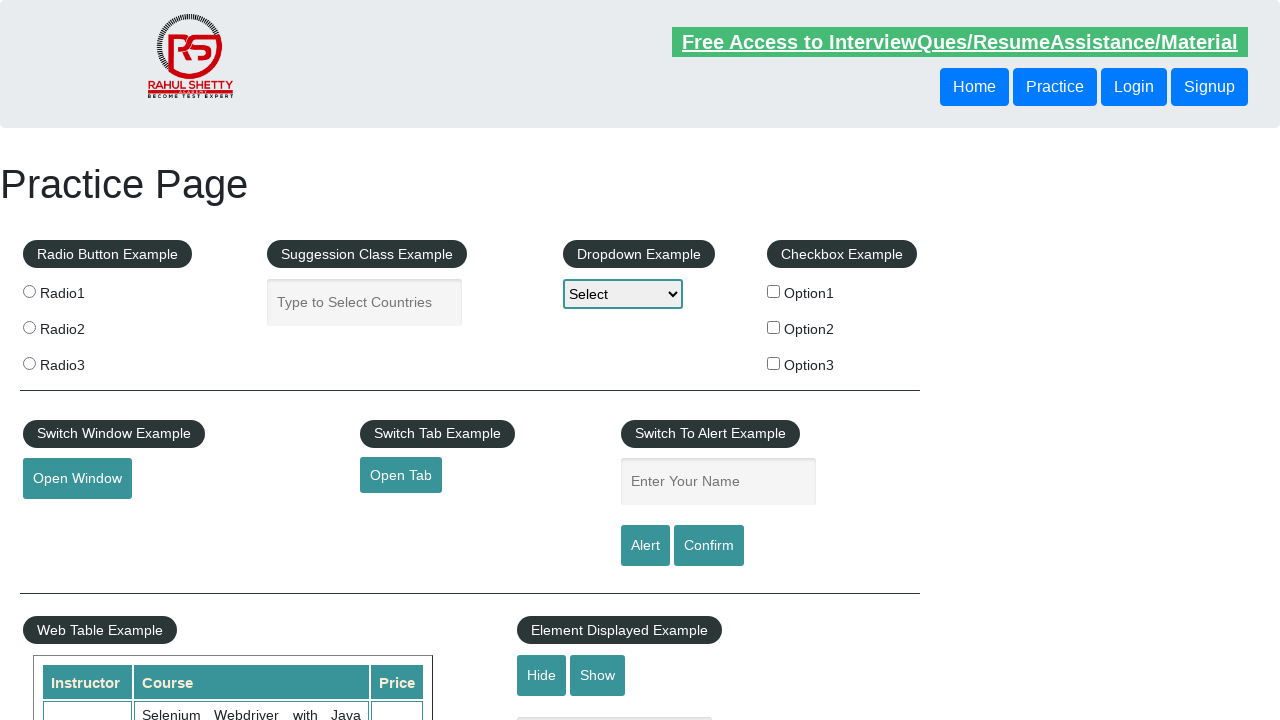

Located checkbox option 1 element
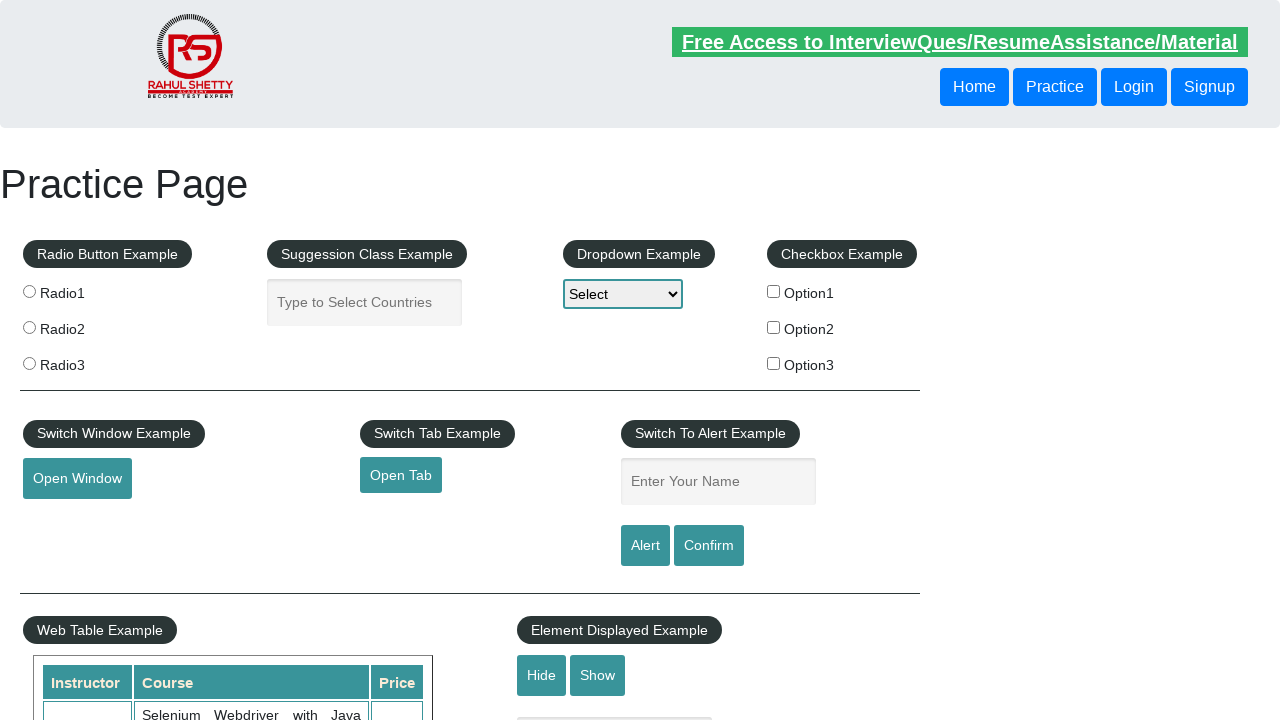

Located iframe element with id 'courses-iframe'
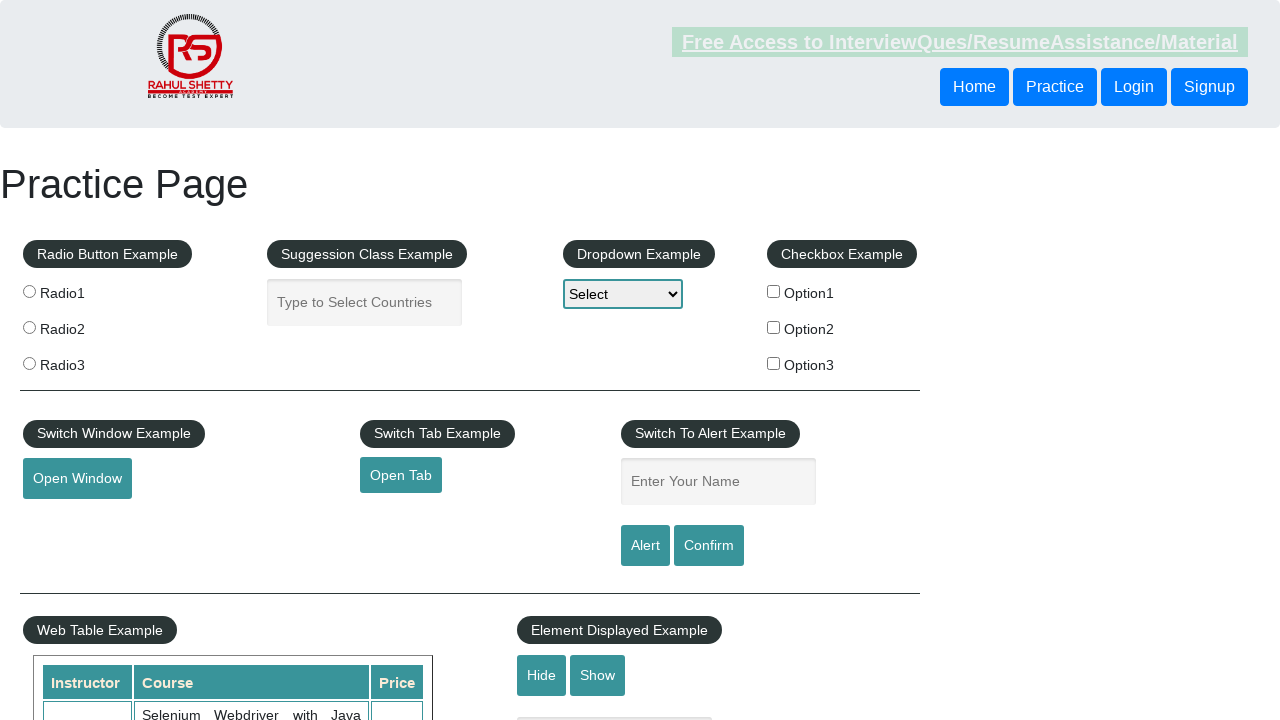

Located select dropdown element
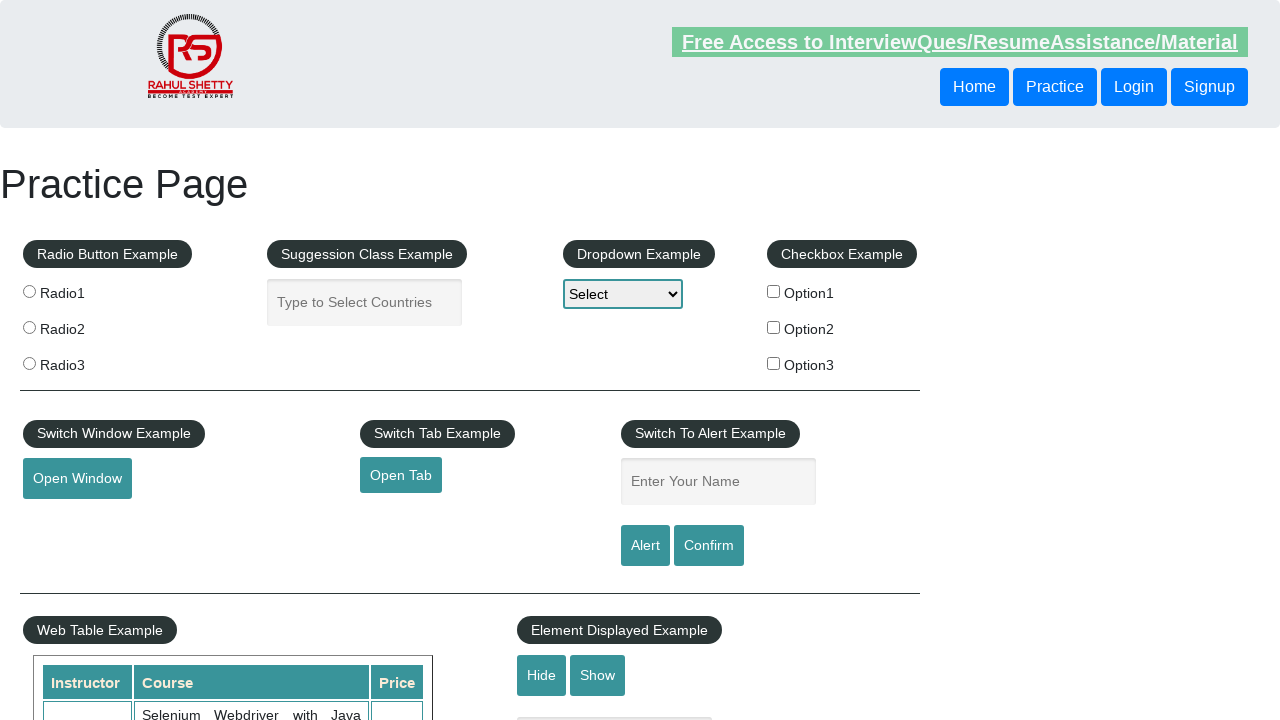

Located radio button option 1
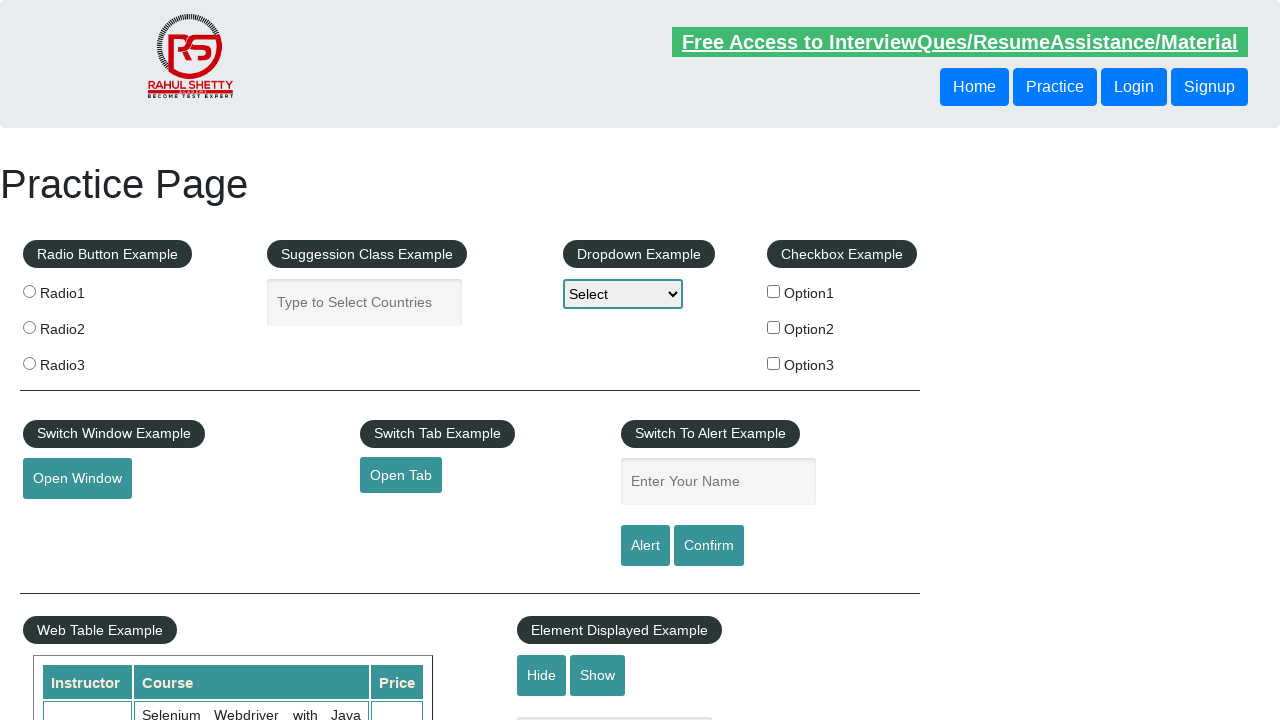

Located open window button element
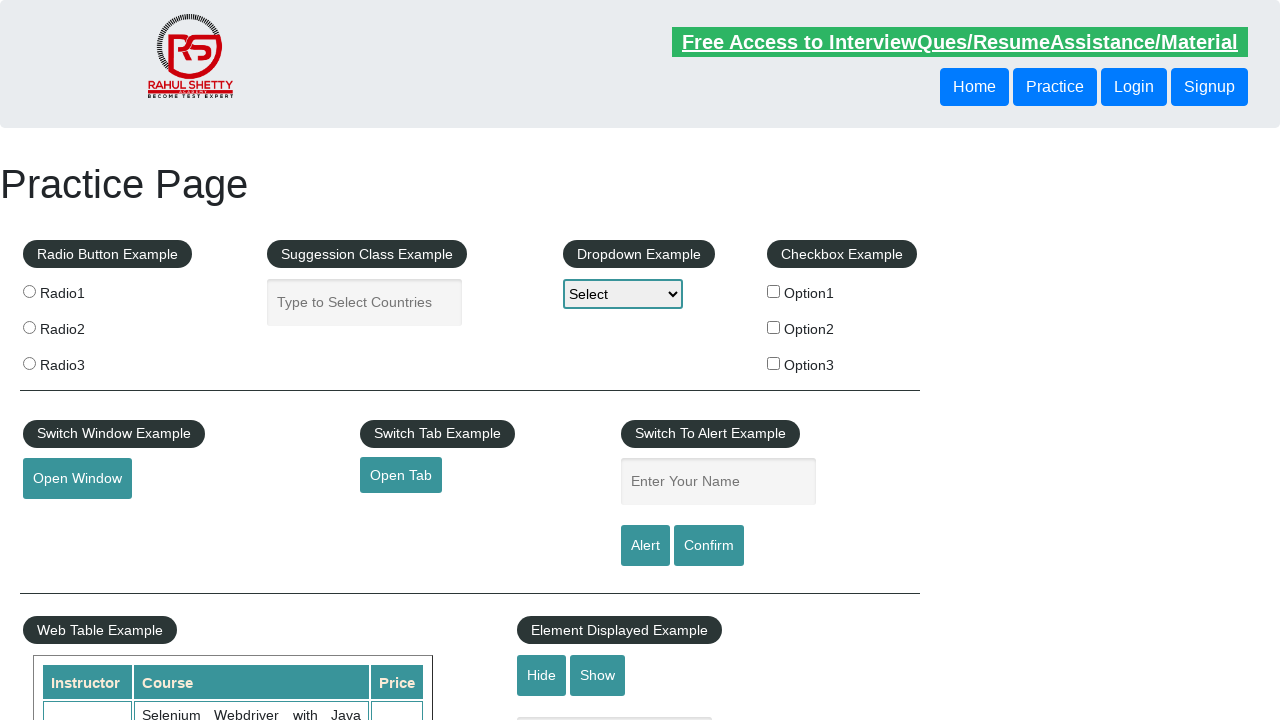

Located blinking text link element
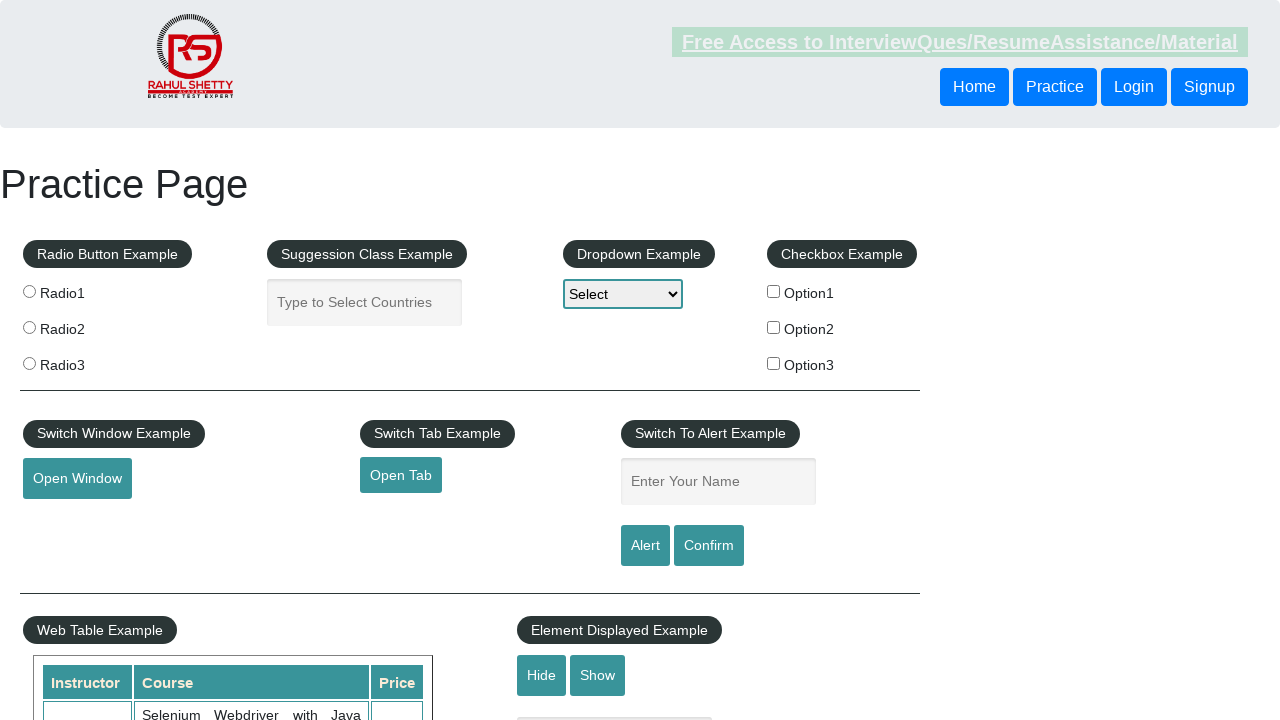

Located logo image element
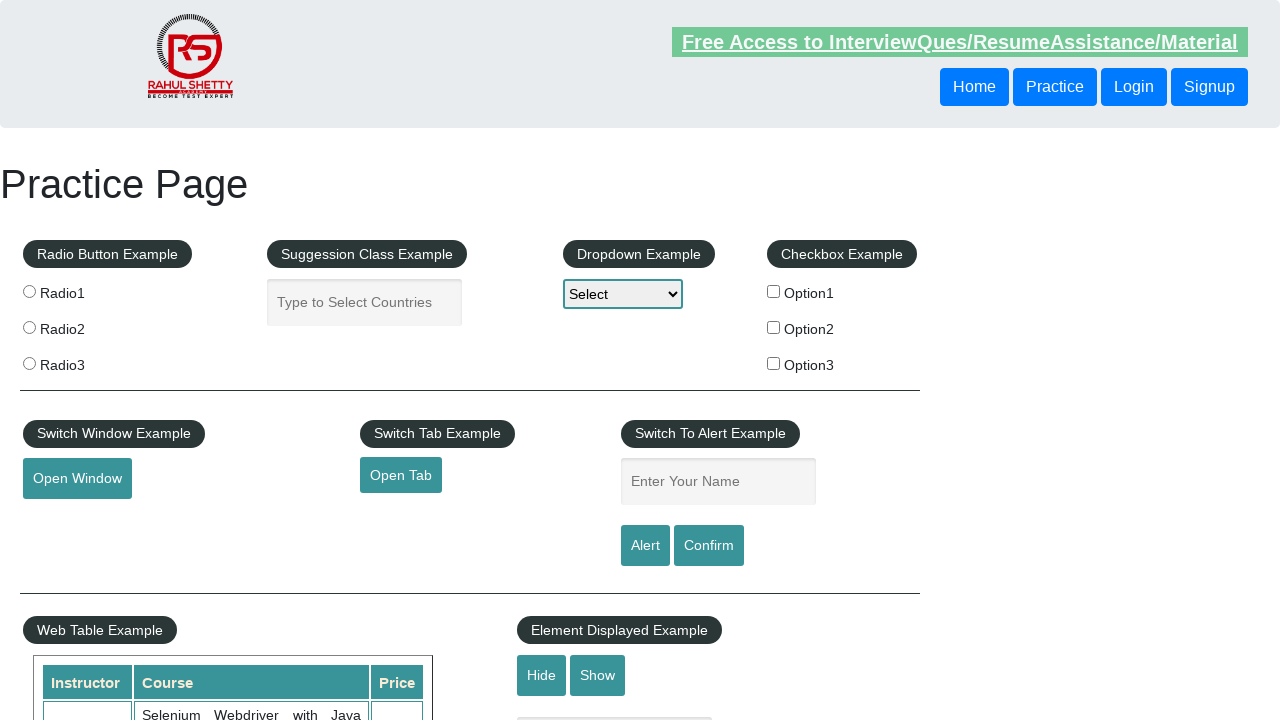

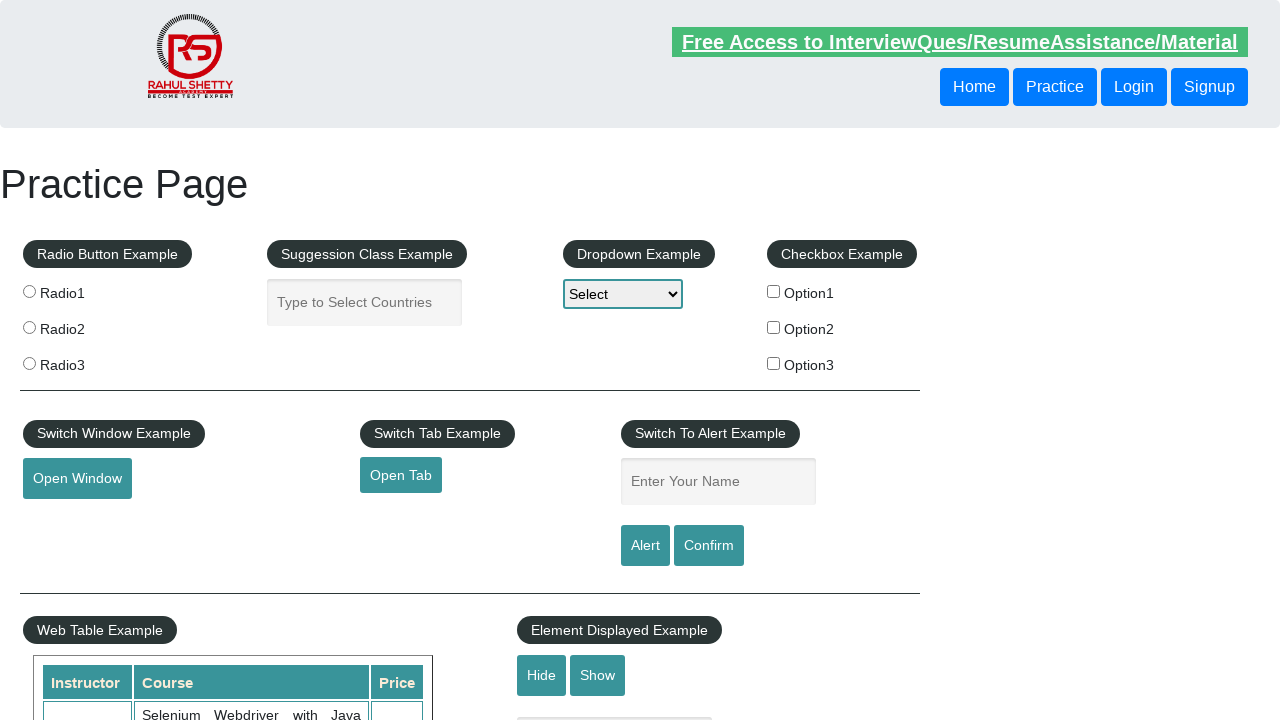